Navigates to DemoQA homepage and verifies that the 'Forms' element is present and enabled on the page

Starting URL: https://demoqa.com/

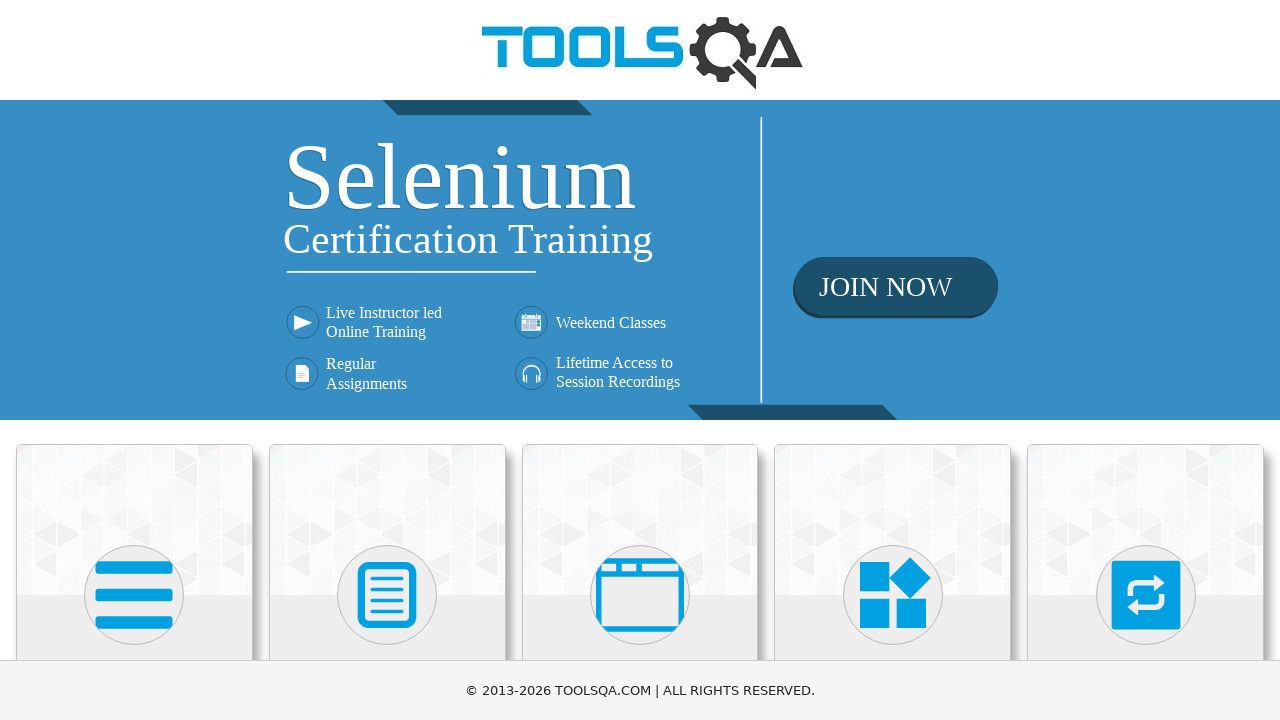

Navigated to DemoQA homepage
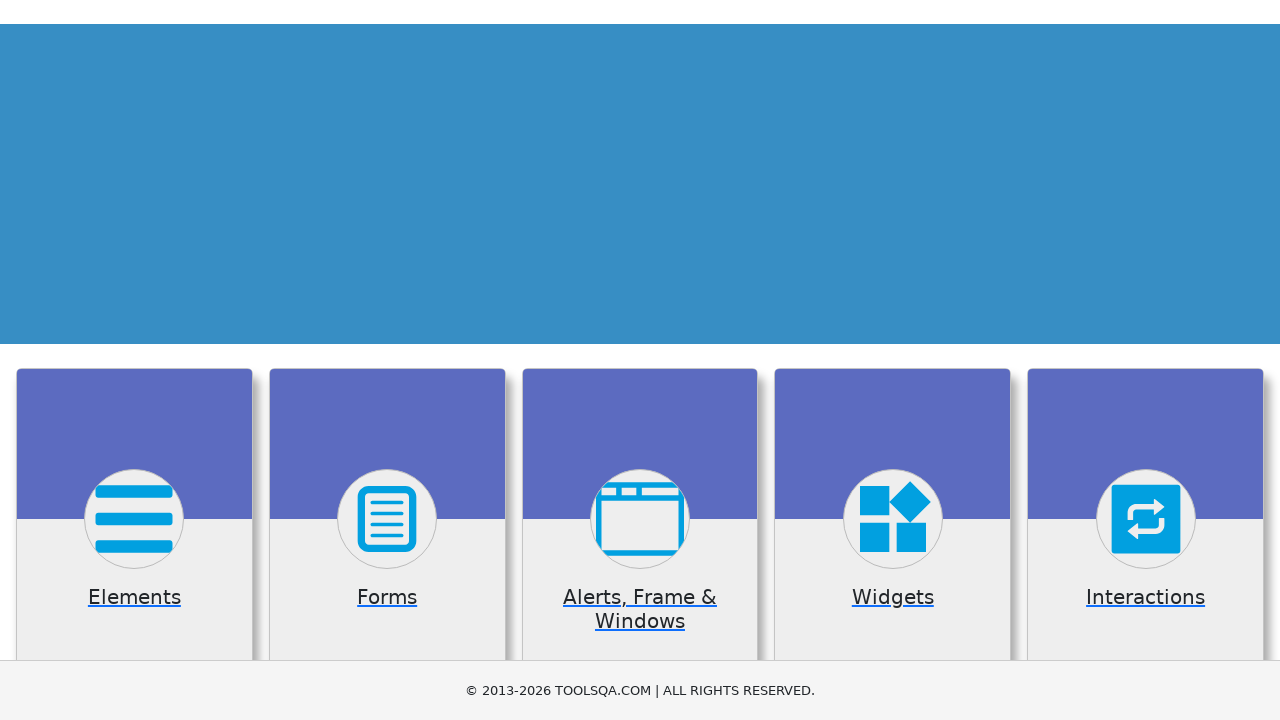

Forms element became visible
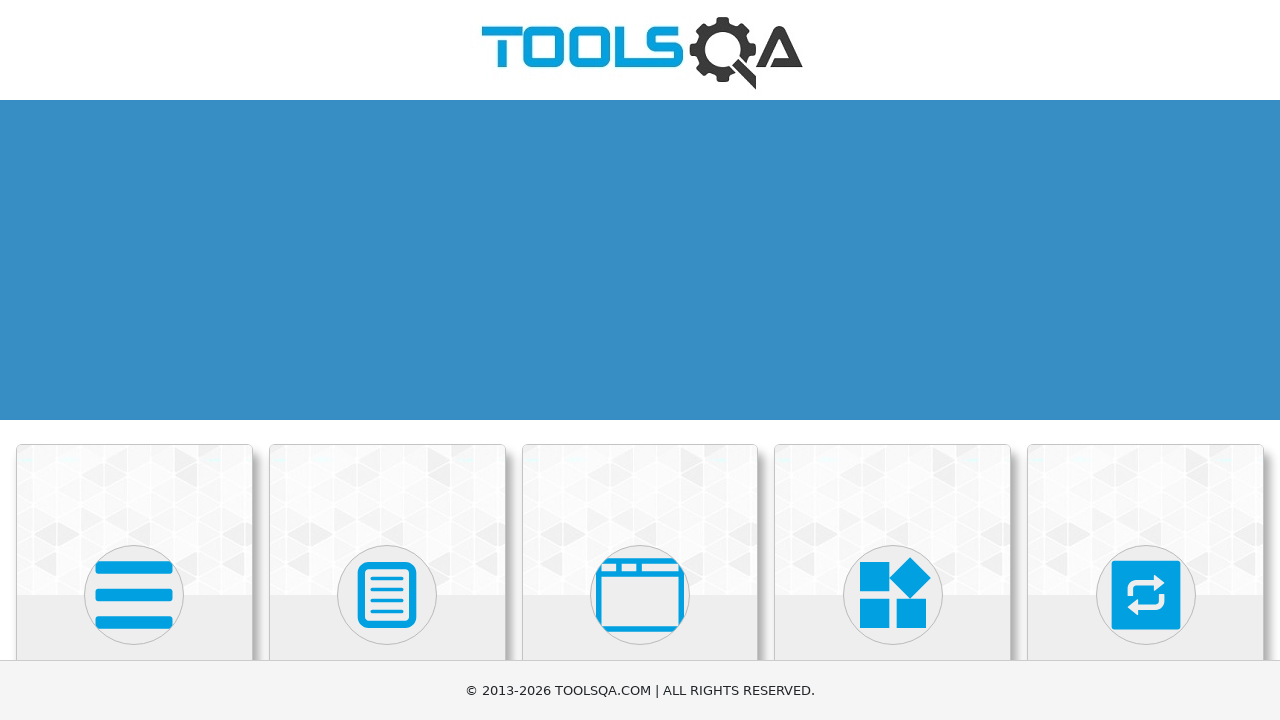

Checked if Forms element is enabled
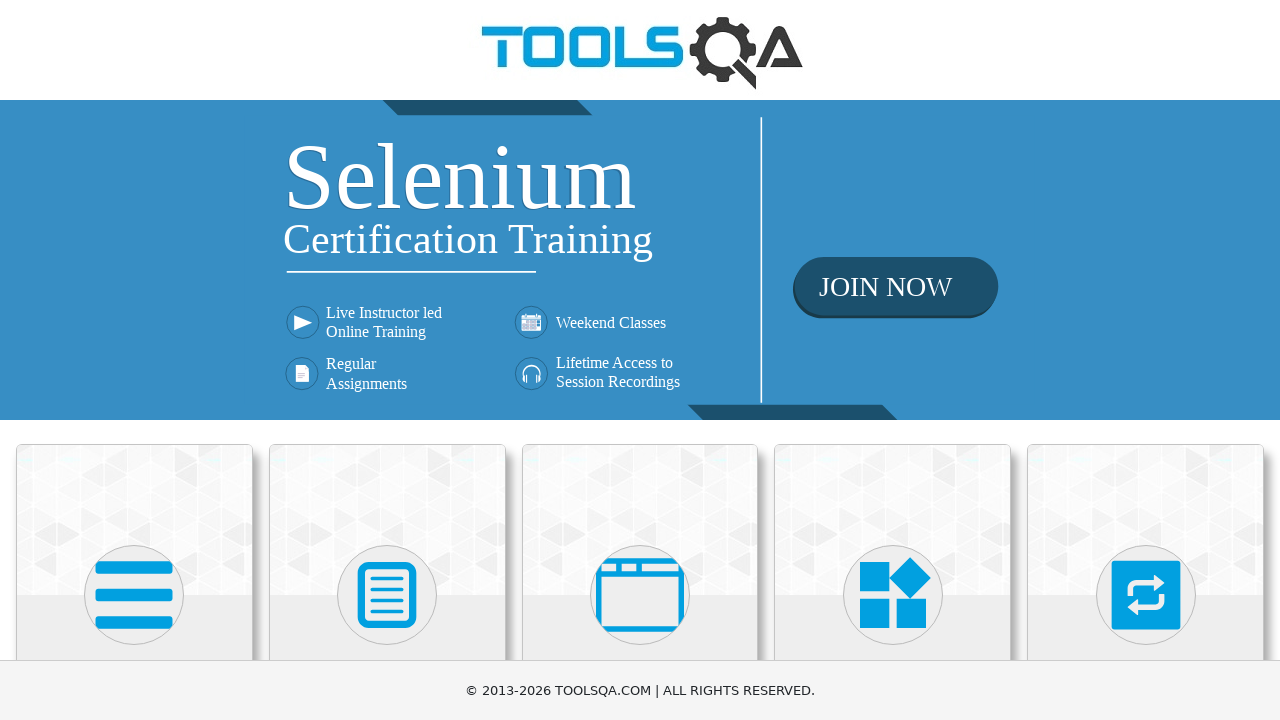

Verified that Forms element is enabled
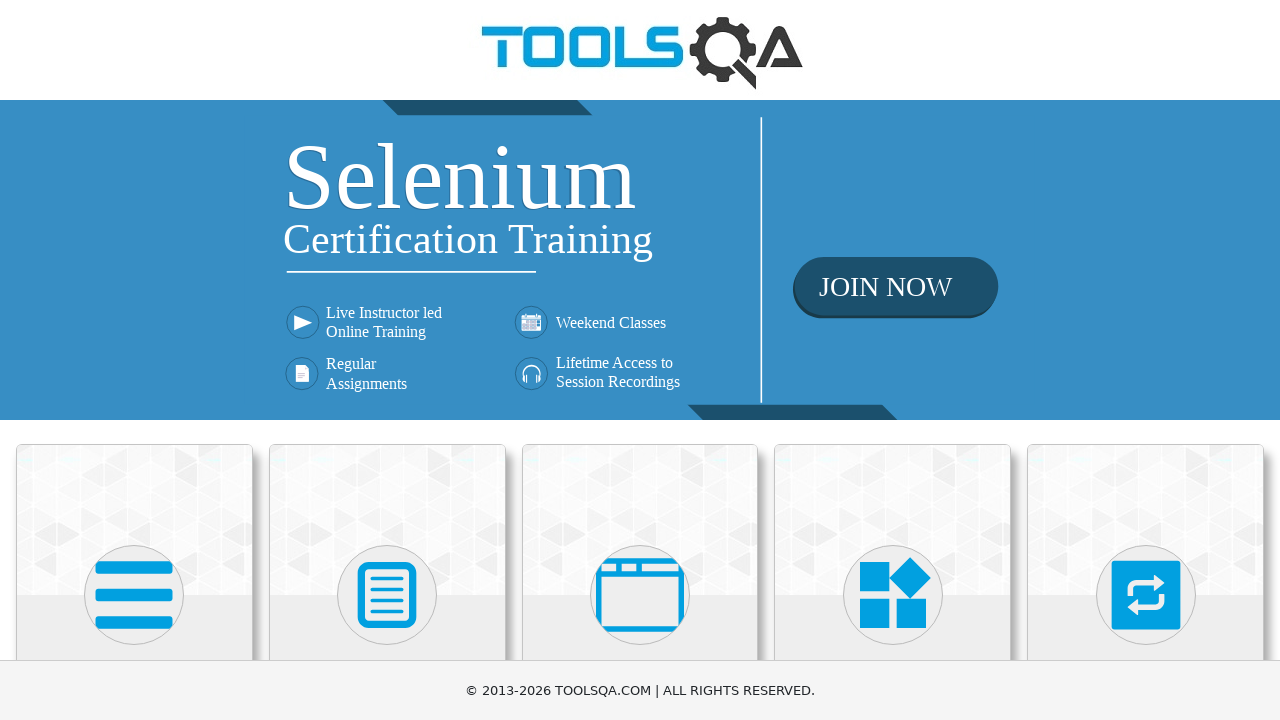

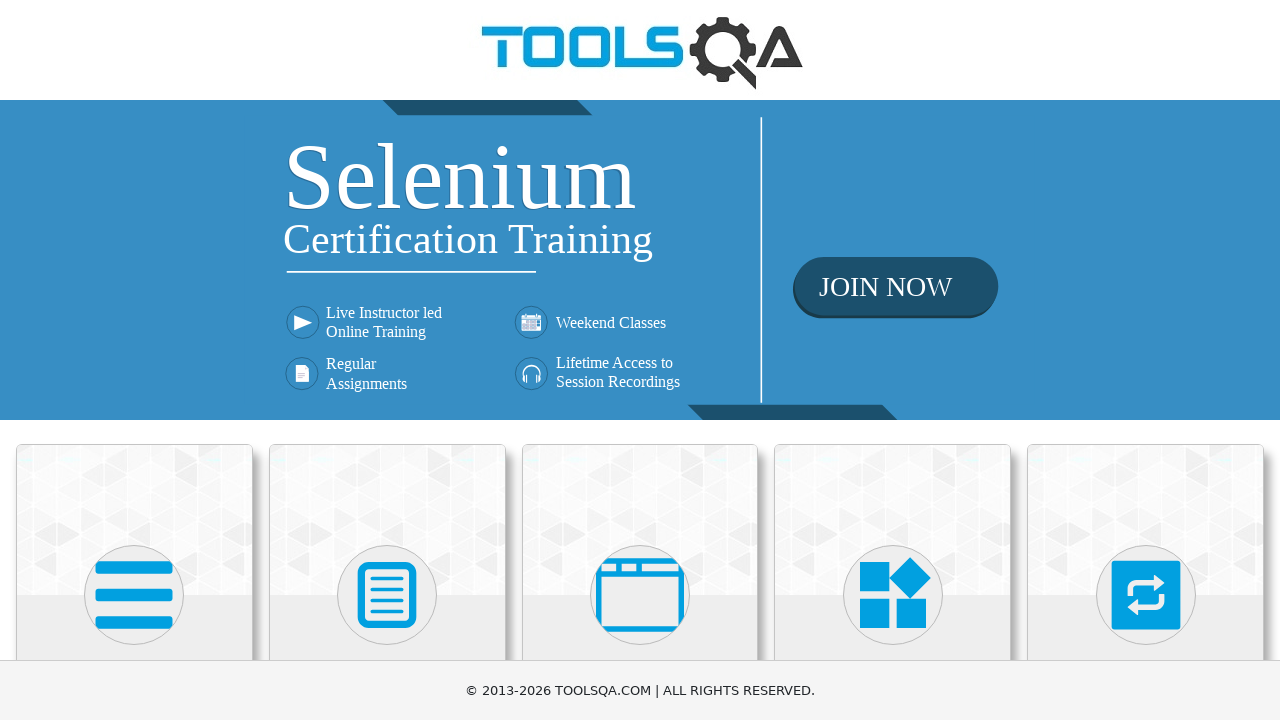